Tests AJAX functionality by clicking a button that triggers an asynchronous request and waiting for the dynamically loaded success message to appear.

Starting URL: http://uitestingplayground.com/ajax

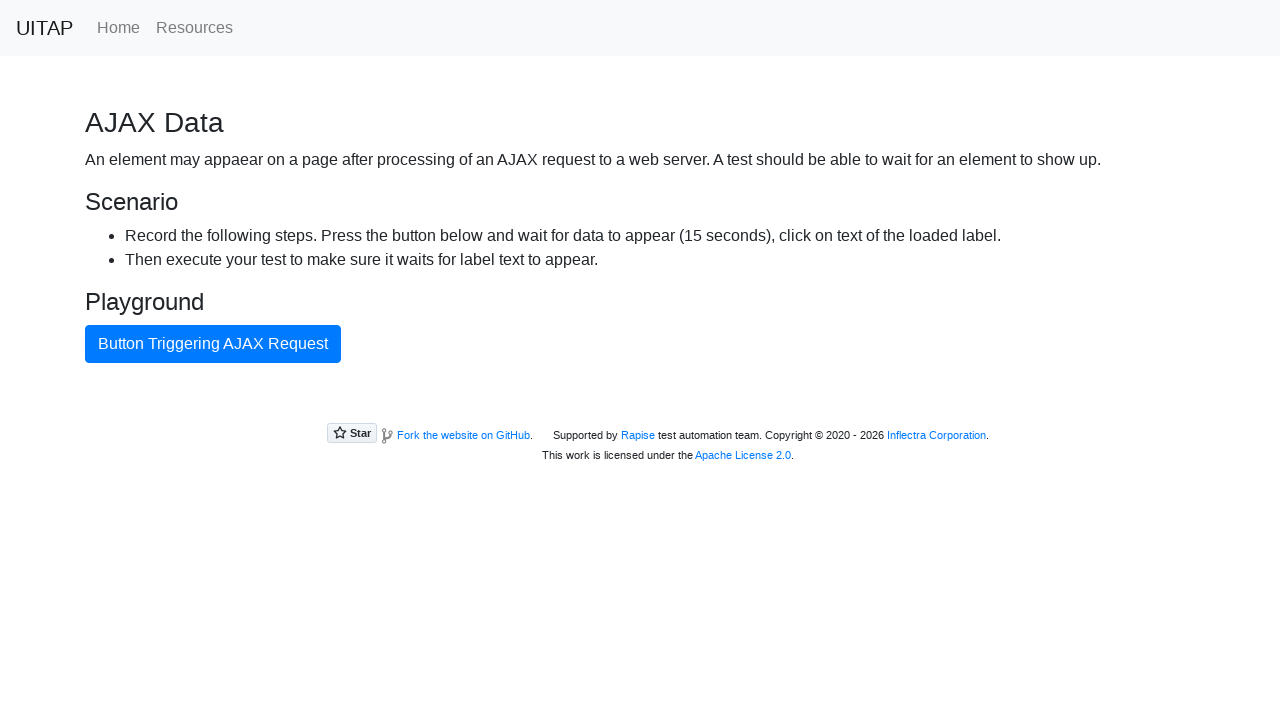

Navigated to AJAX test page
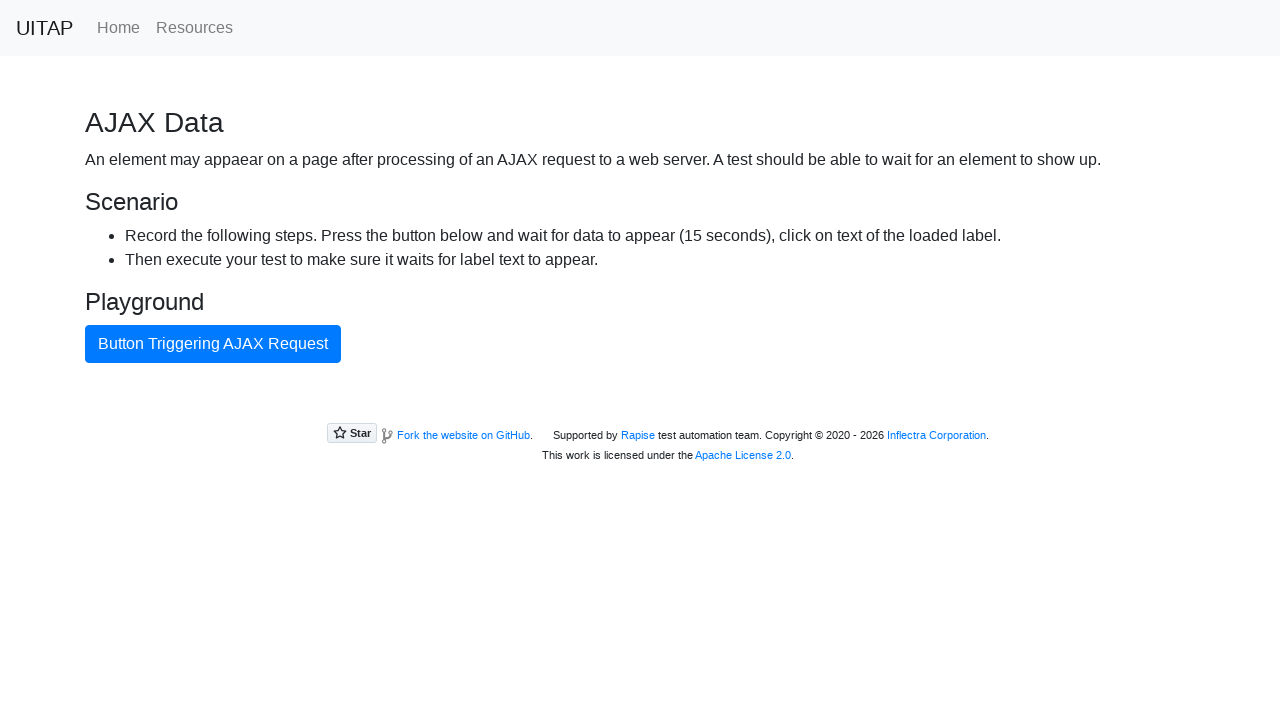

Clicked the blue AJAX button to trigger asynchronous request at (213, 344) on #ajaxButton
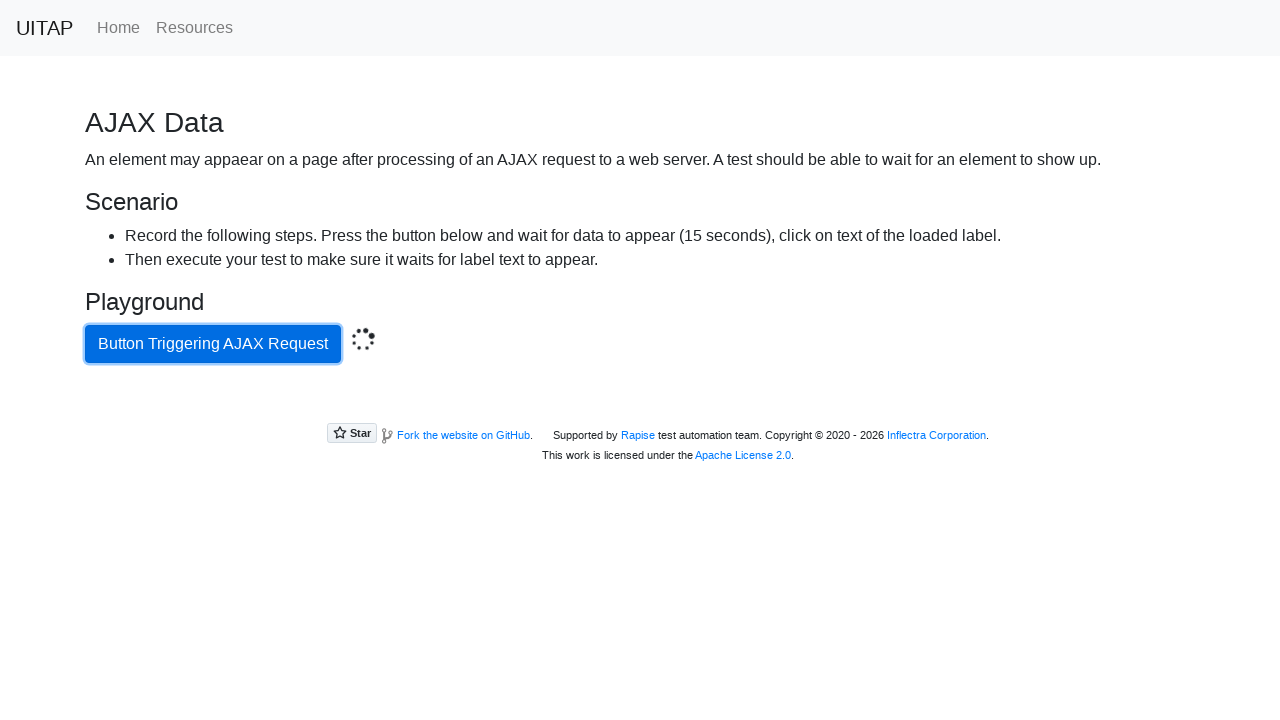

Success message appeared after AJAX response
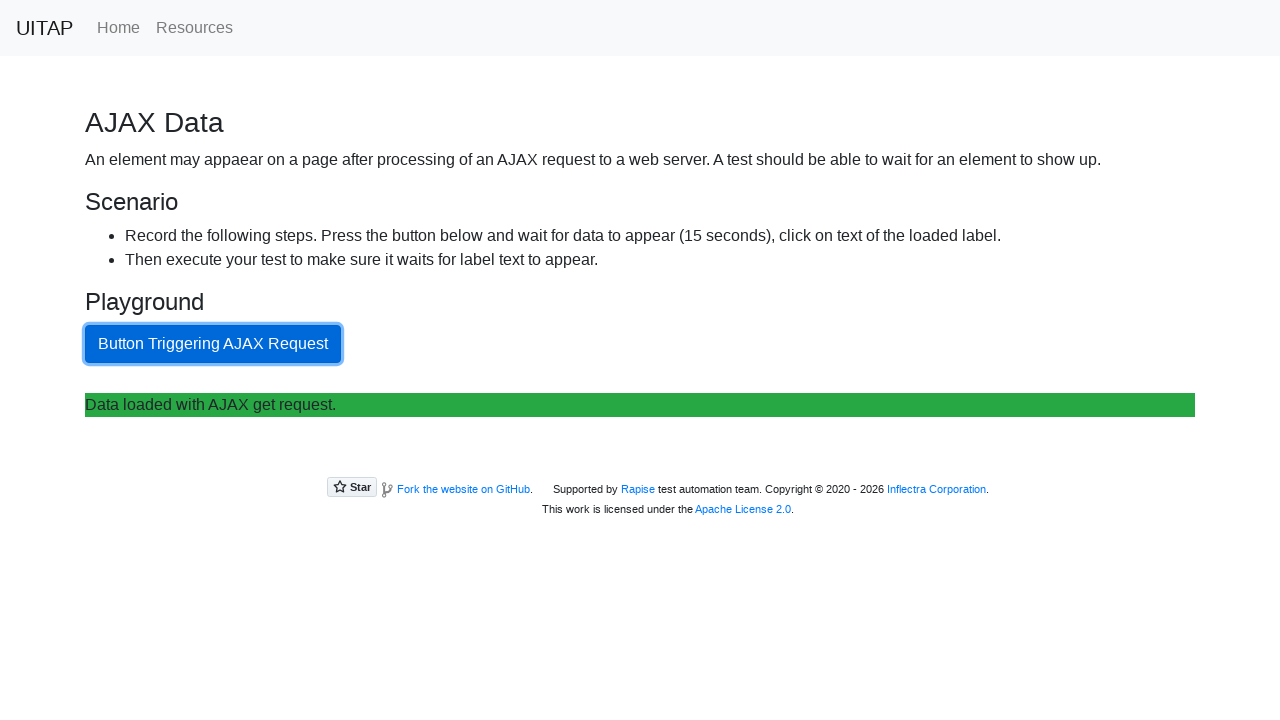

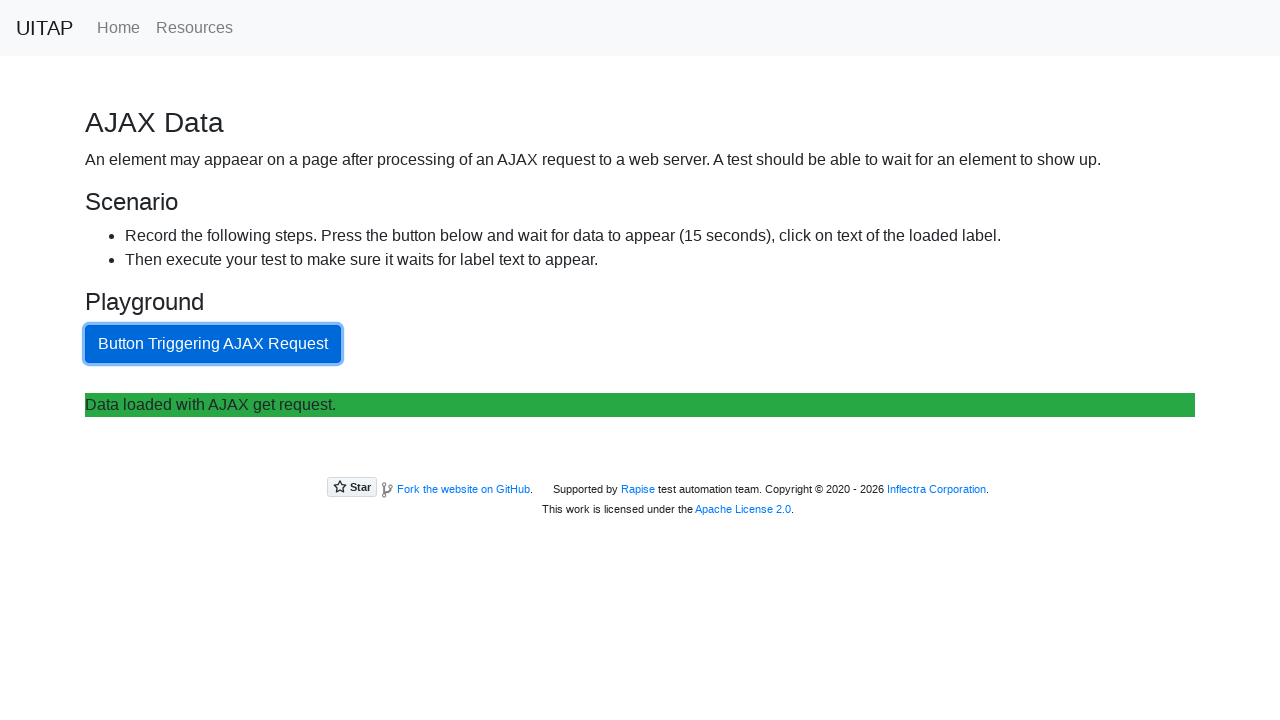